Tests the do more button navigation by clicking it and verifying the URL changes

Starting URL: https://neuronpedia.org/gemma-scope#main

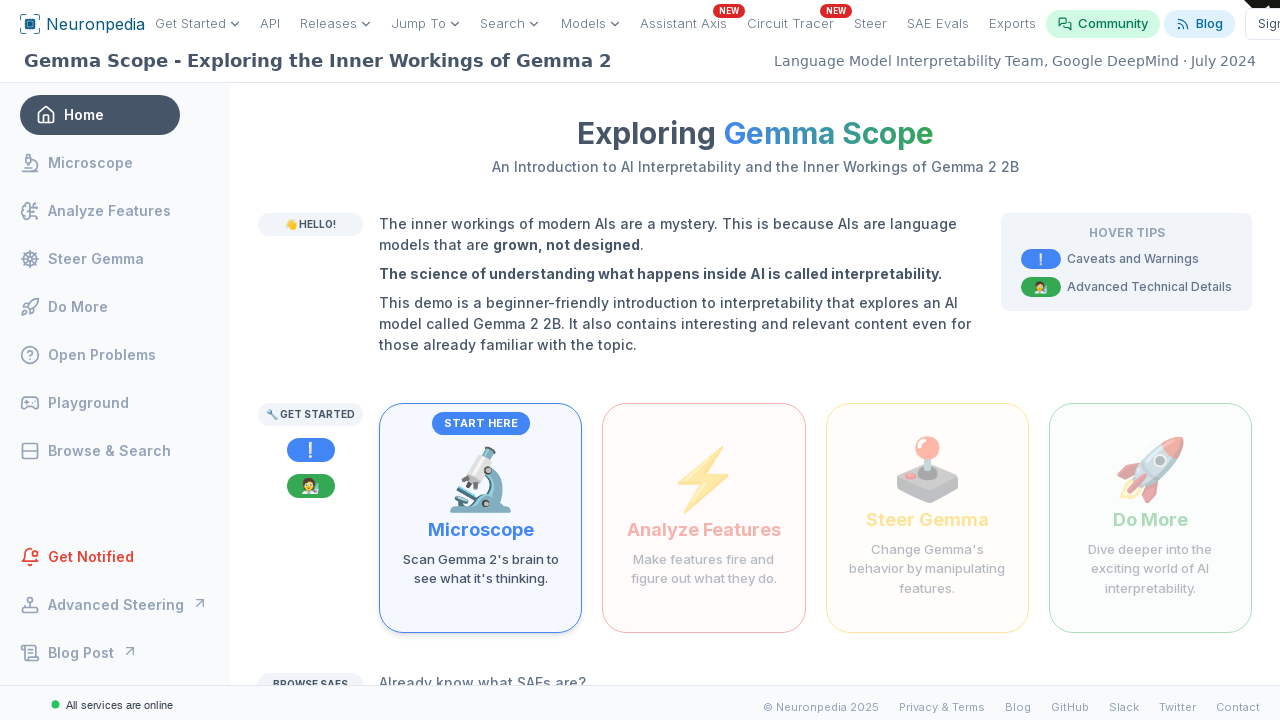

Clicked the 'Dive deeper into the exciting world of AI interpretability' button at (1150, 518) on internal:role=button[name="Dive deeper into the exciting world of AI interpretab
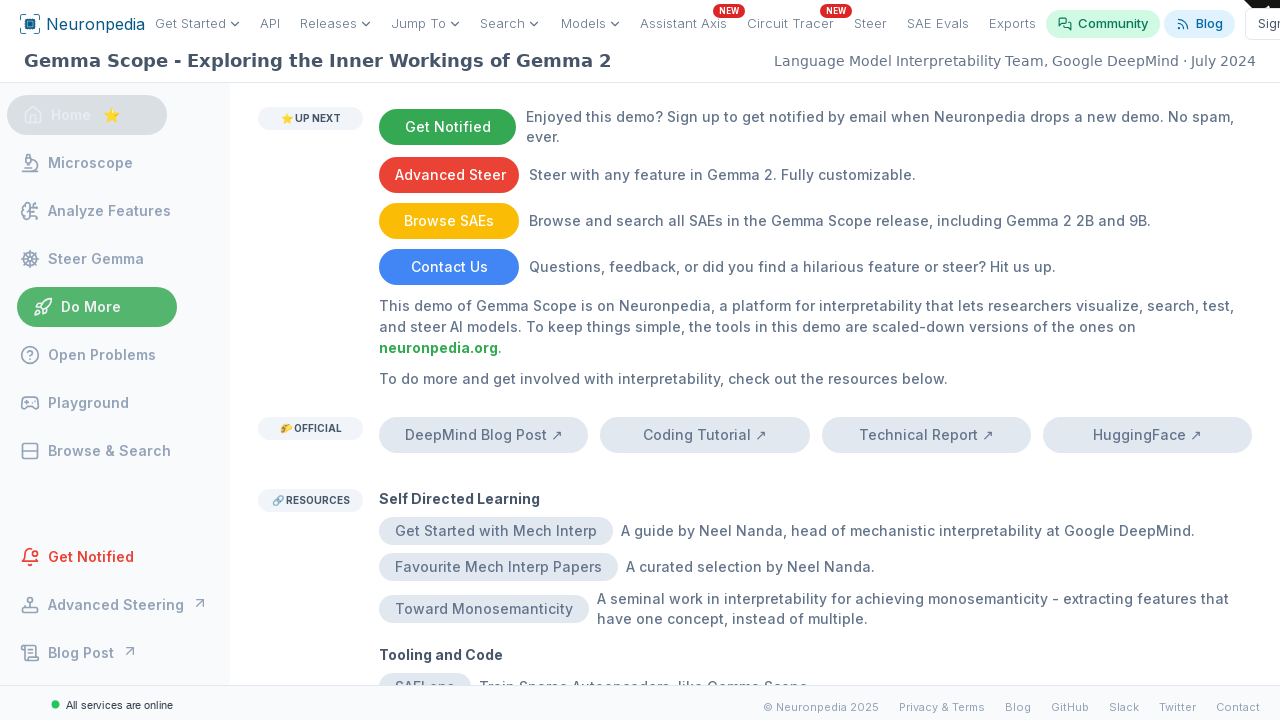

Verified navigation to learn section URL (https://www.neuronpedia.org/gemma-scope#learn)
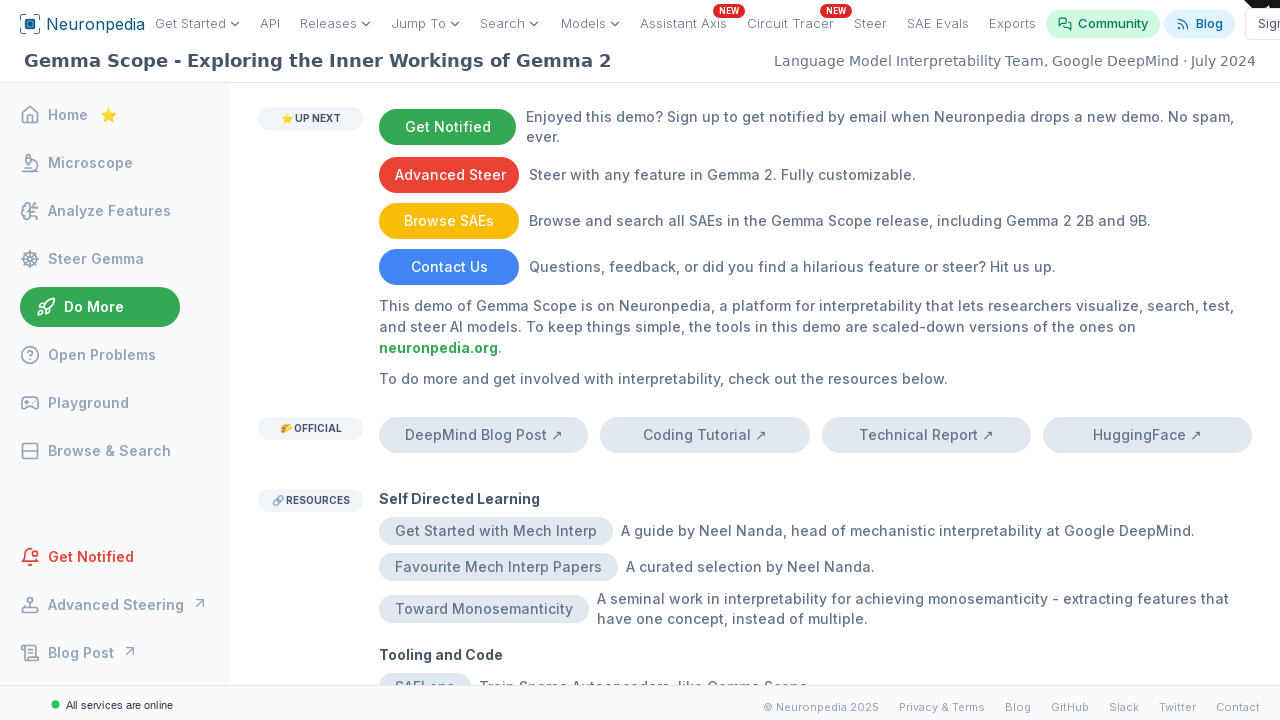

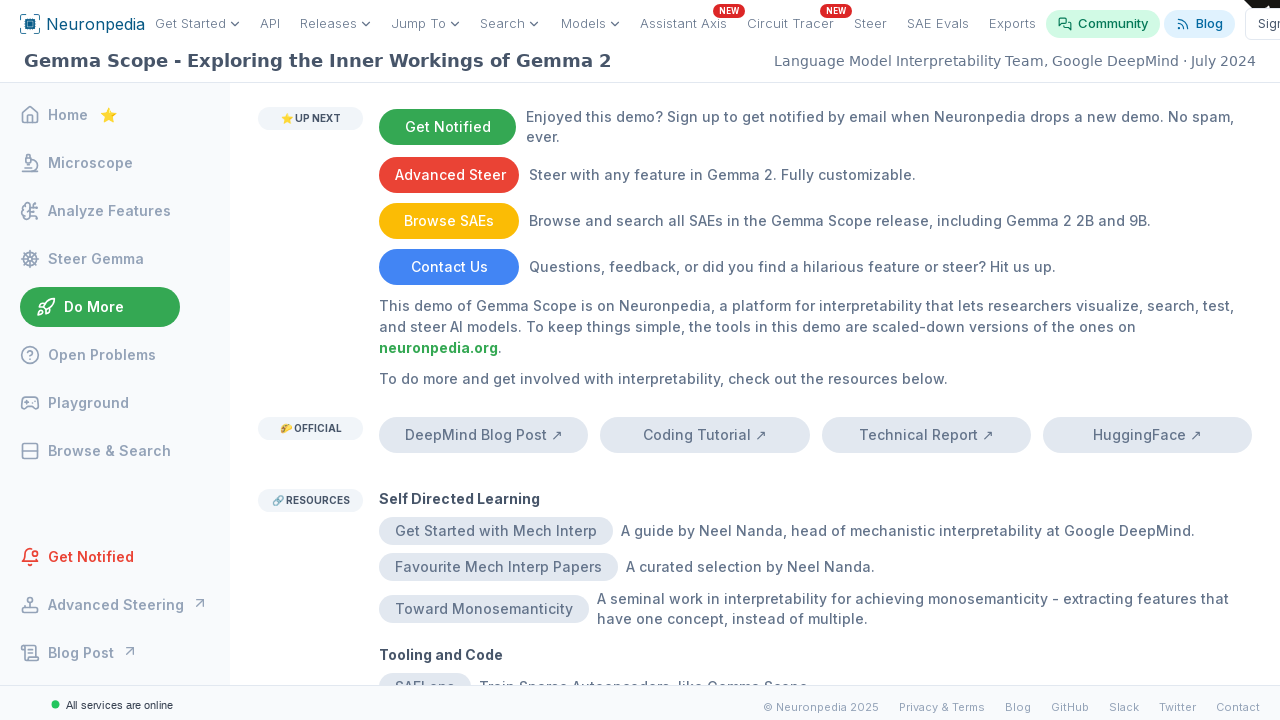